Tests page scrolling functionality by navigating to the Selenium website and scrolling down 500 pixels using JavaScript execution.

Starting URL: https://www.selenium.dev

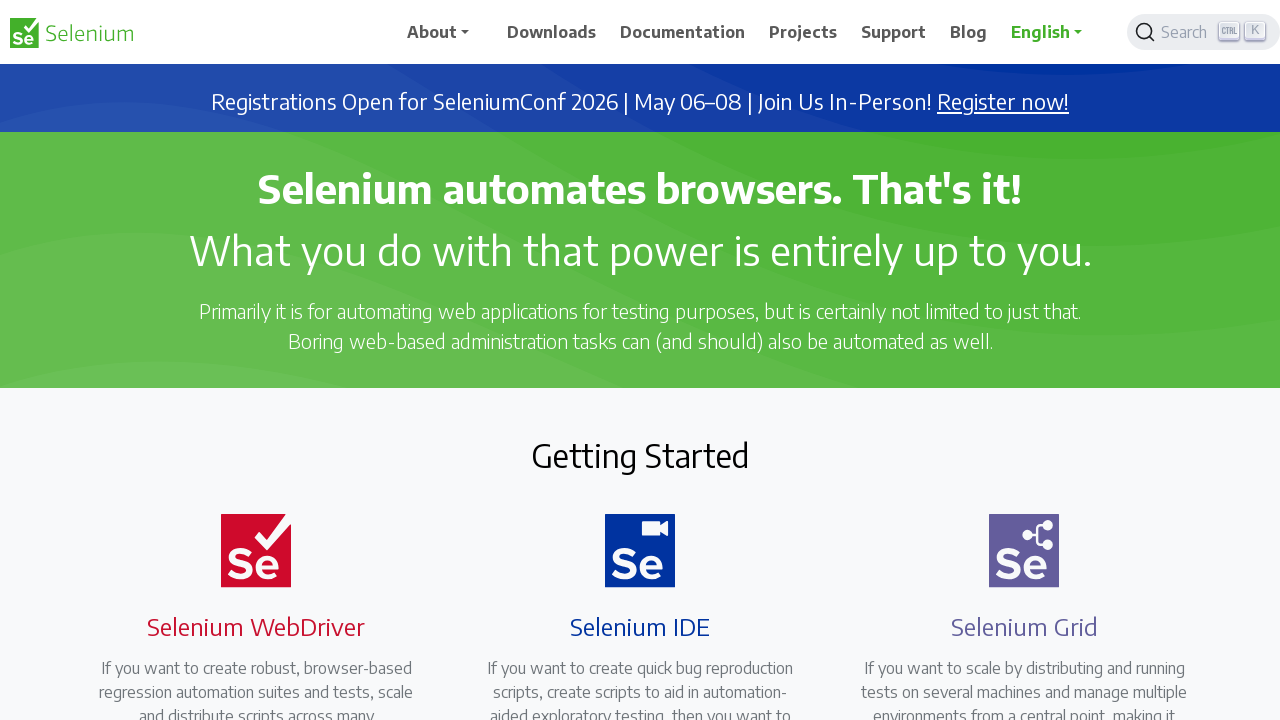

Waited for page to reach domcontentloaded state
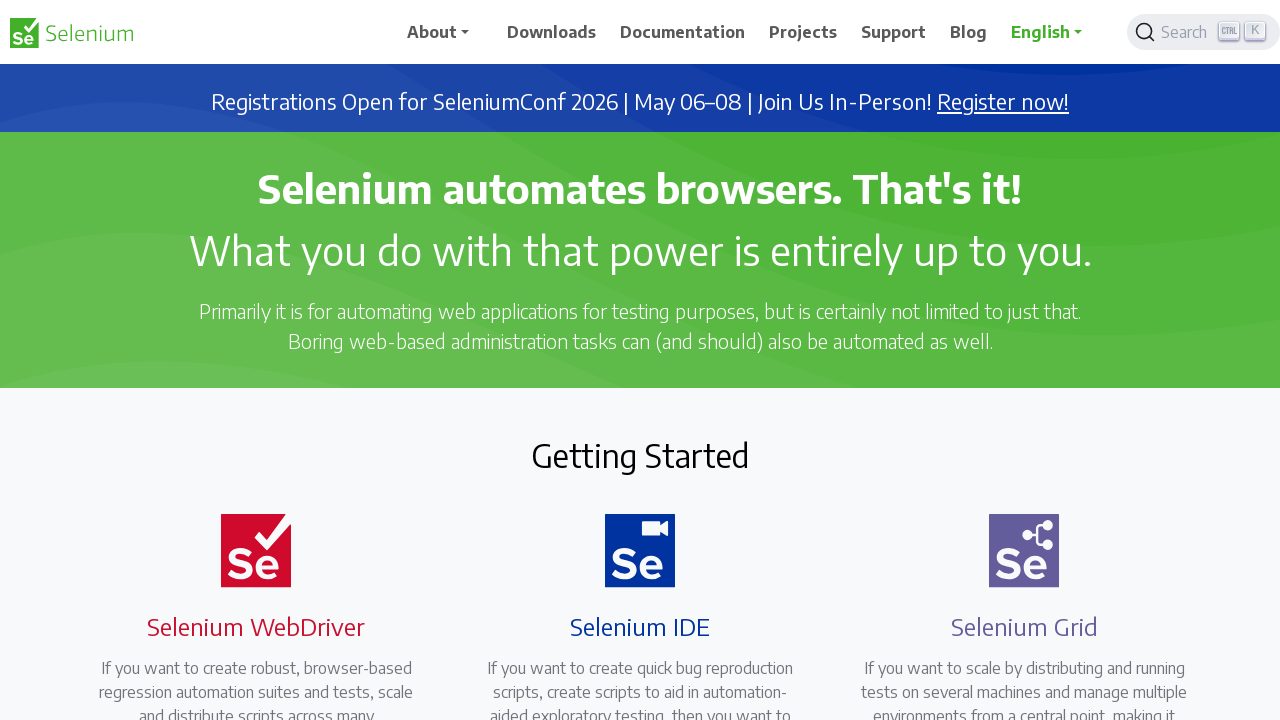

Scrolled down 500 pixels using JavaScript
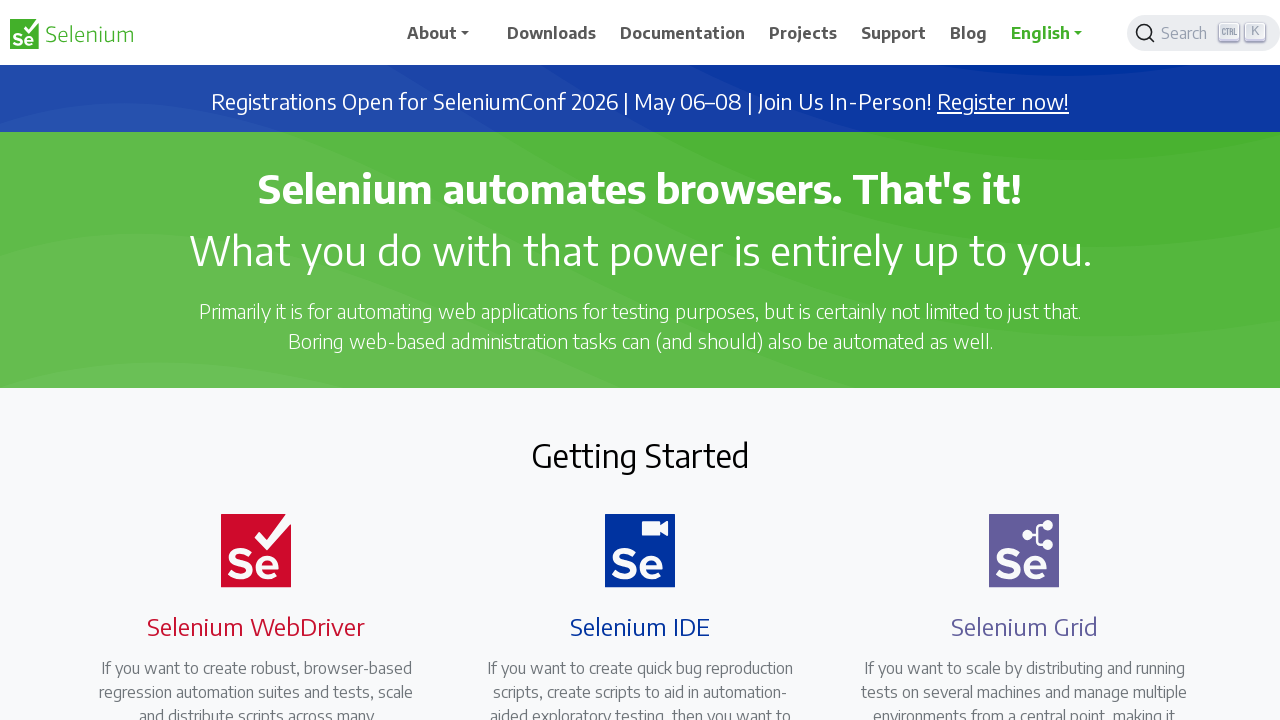

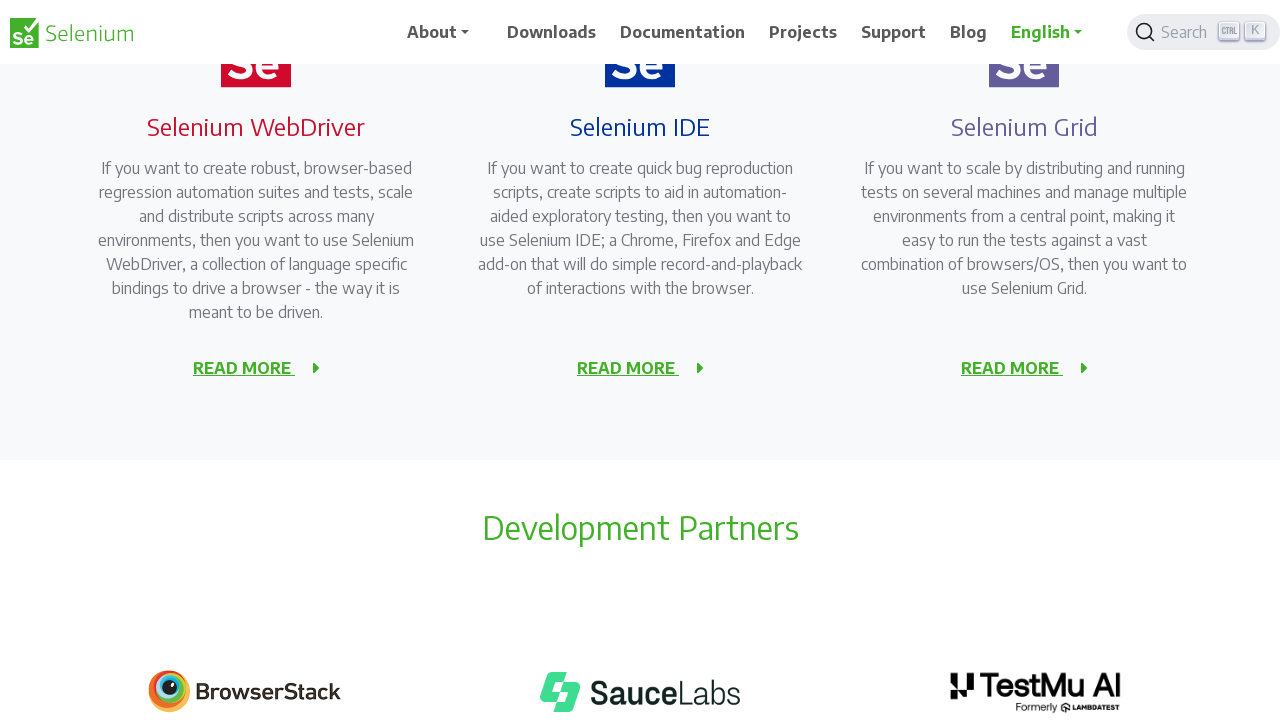